Navigates to an automation practice page and locates a checkbox element for interaction

Starting URL: https://rahulshettyacademy.com/AutomationPractice/

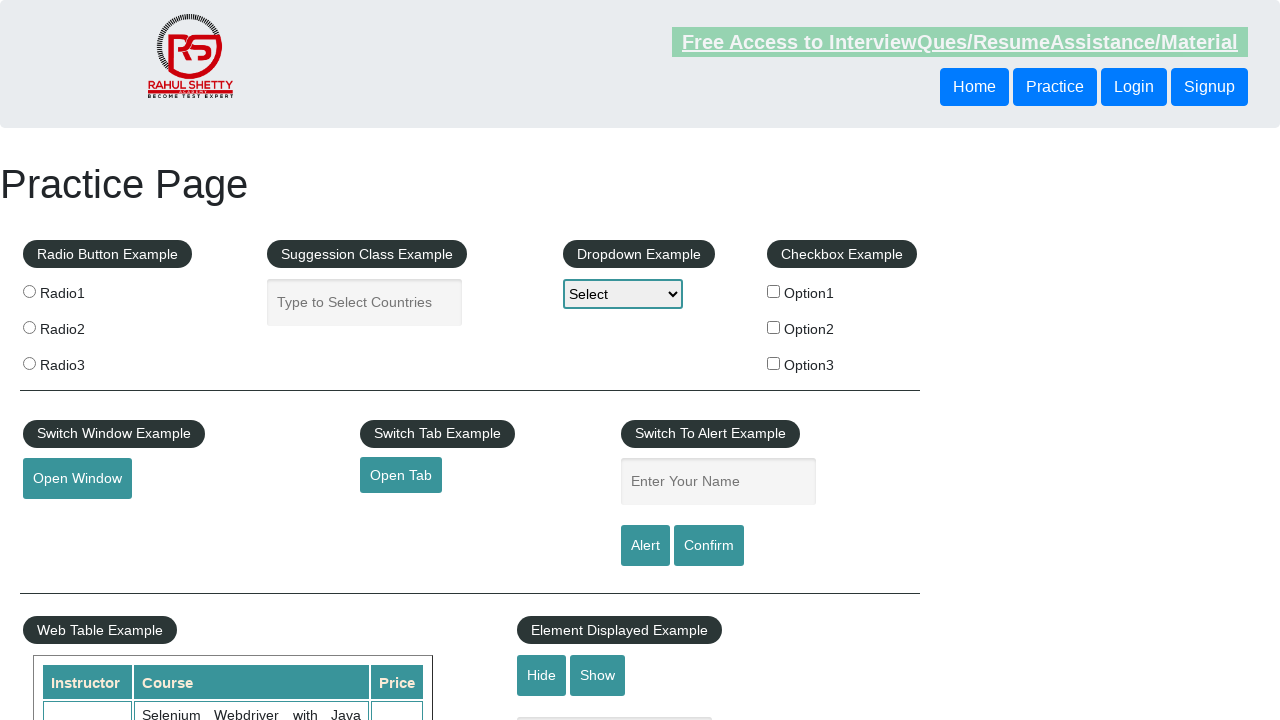

Navigated to automation practice page
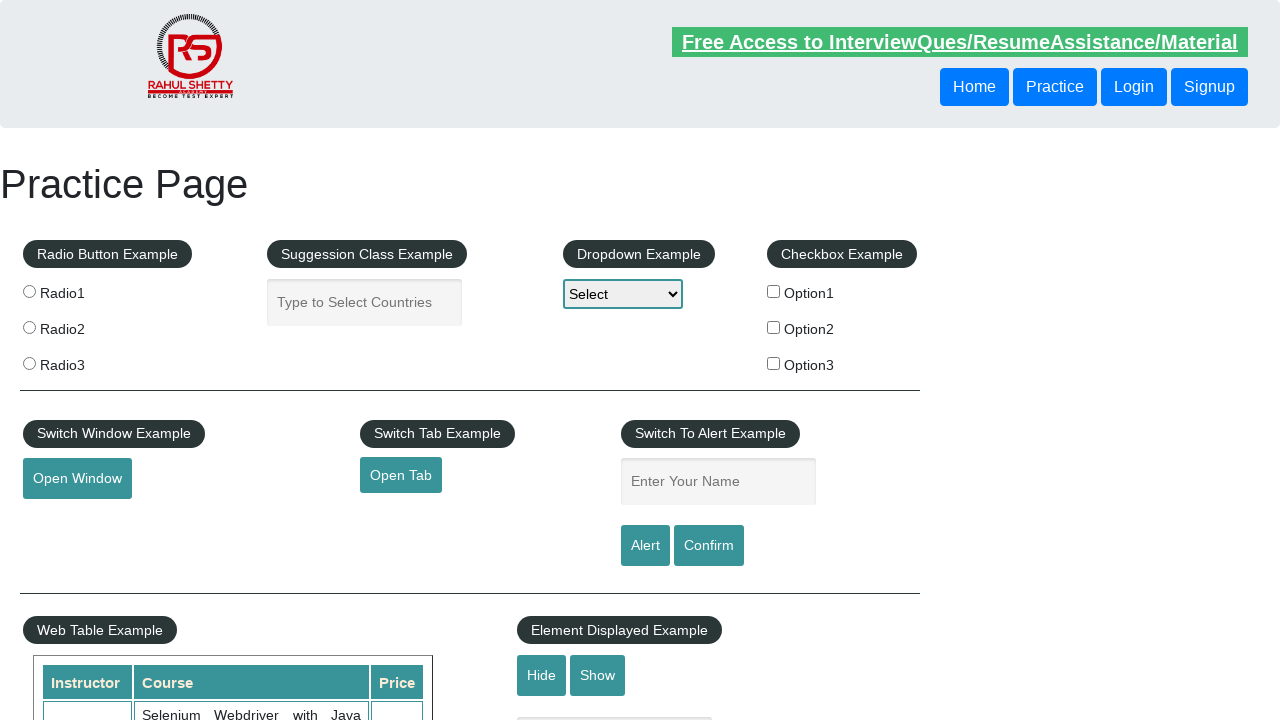

Located checkbox element with id 'checkBoxOption1'
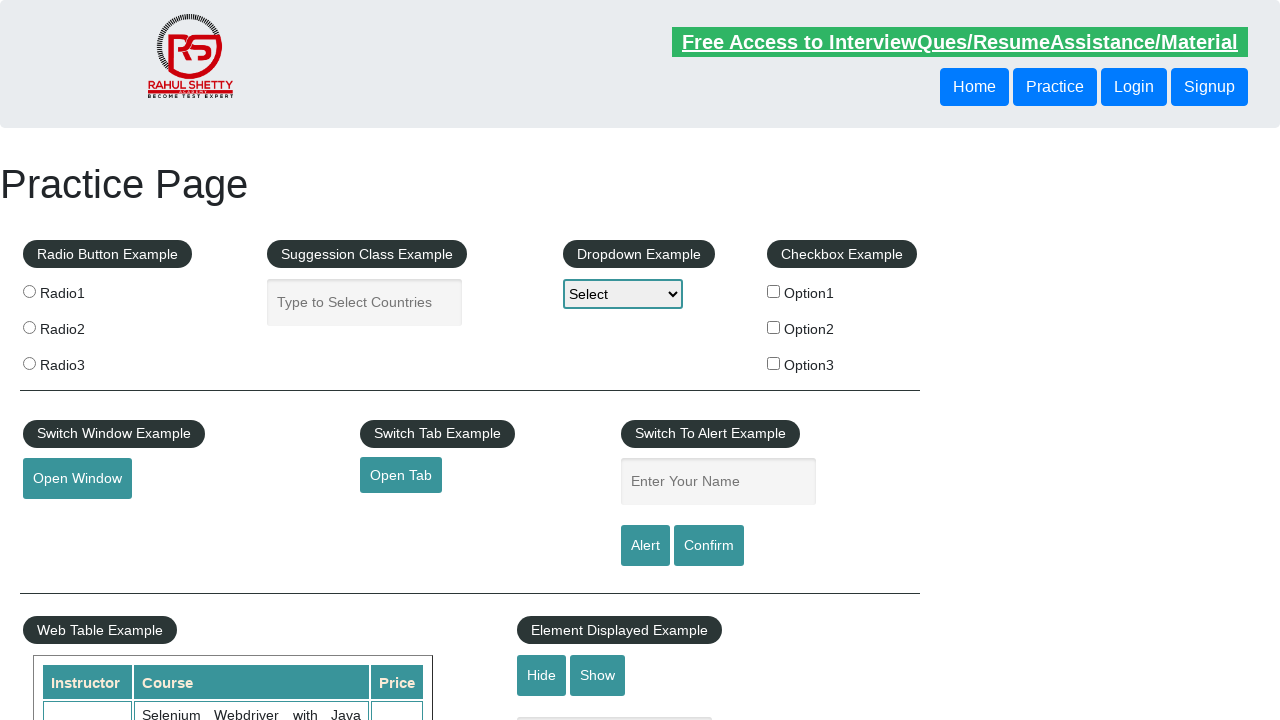

Checkbox element is now visible and ready for interaction
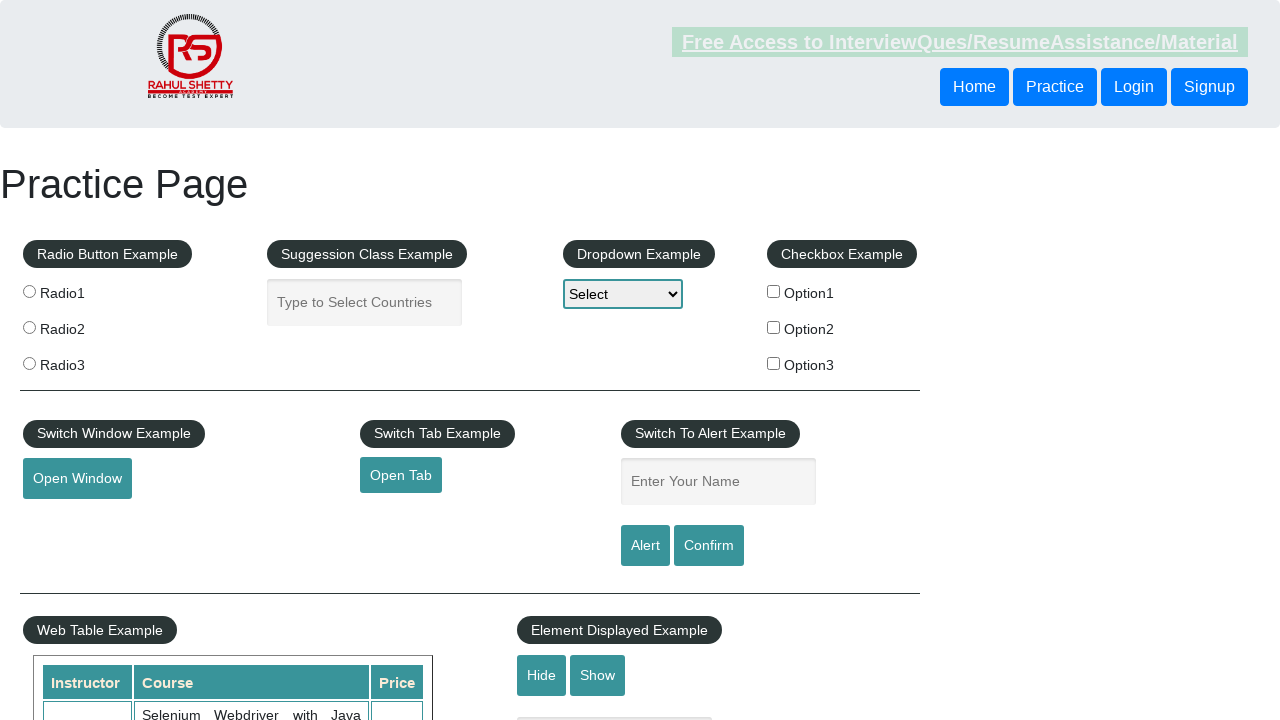

Checked the checkbox element at (774, 291) on input#checkBoxOption1
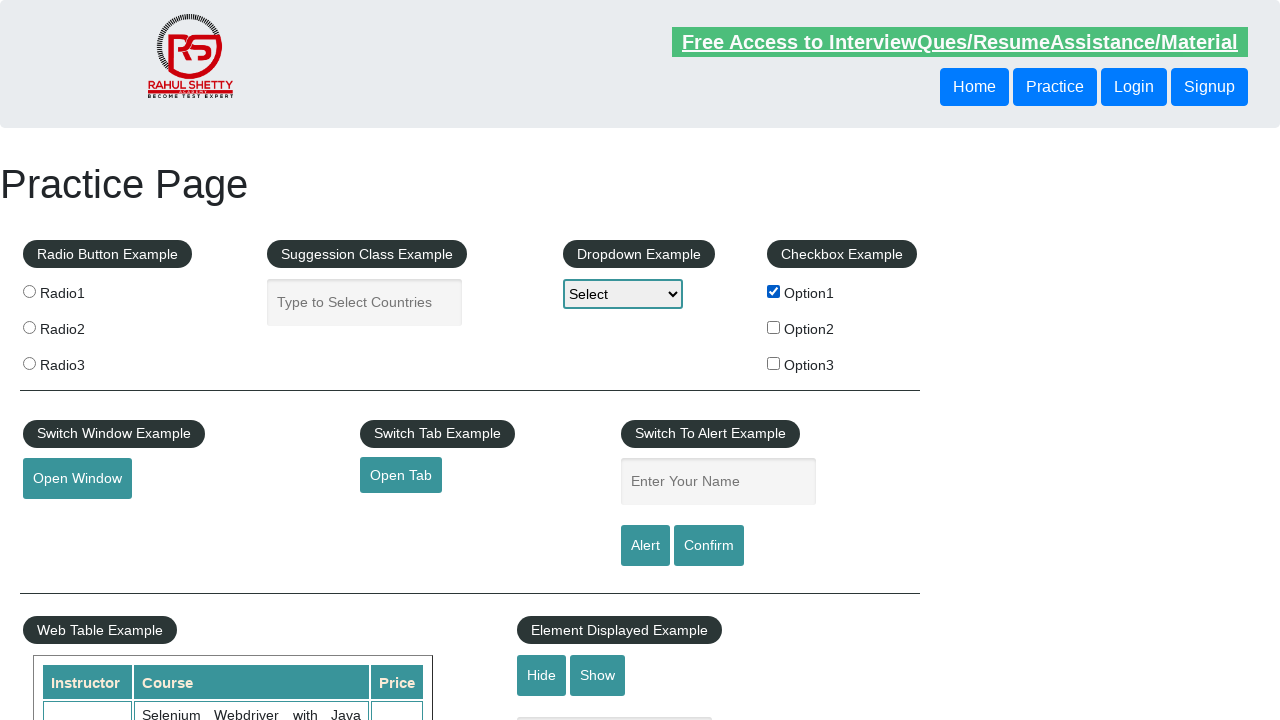

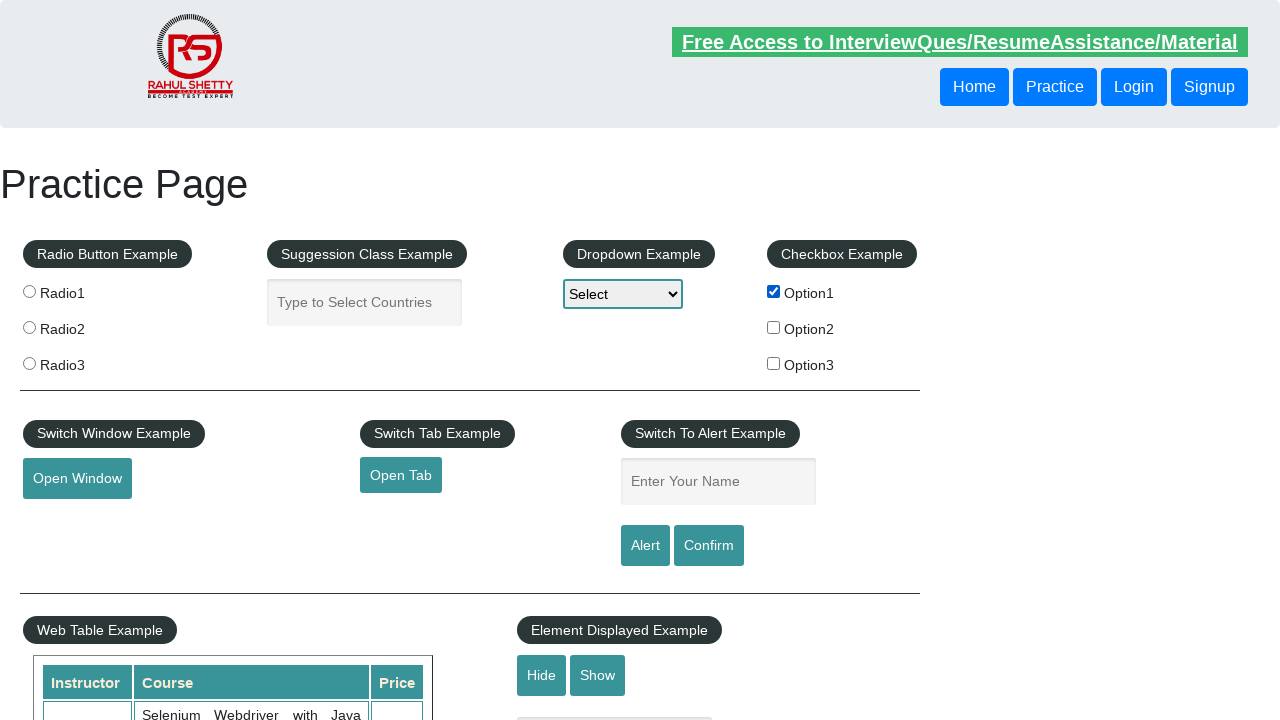